Tests navigation to the General Public section by clicking the corresponding link on the homepage

Starting URL: https://www.fiscal.treasury.gov/

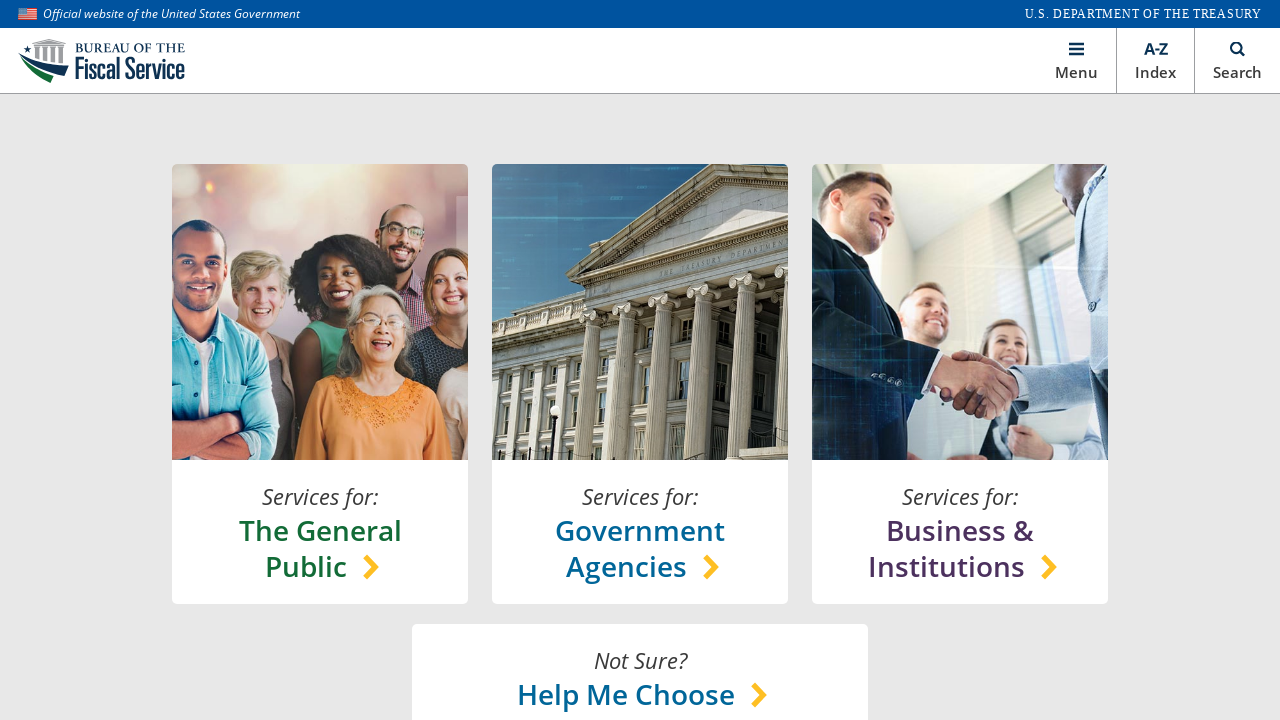

Clicked on General Public link in homepage at (320, 548) on xpath=//*[@id='main']/section[1]/content-lock/h-box[1]/v-box[1]/a/h-box/chooser-
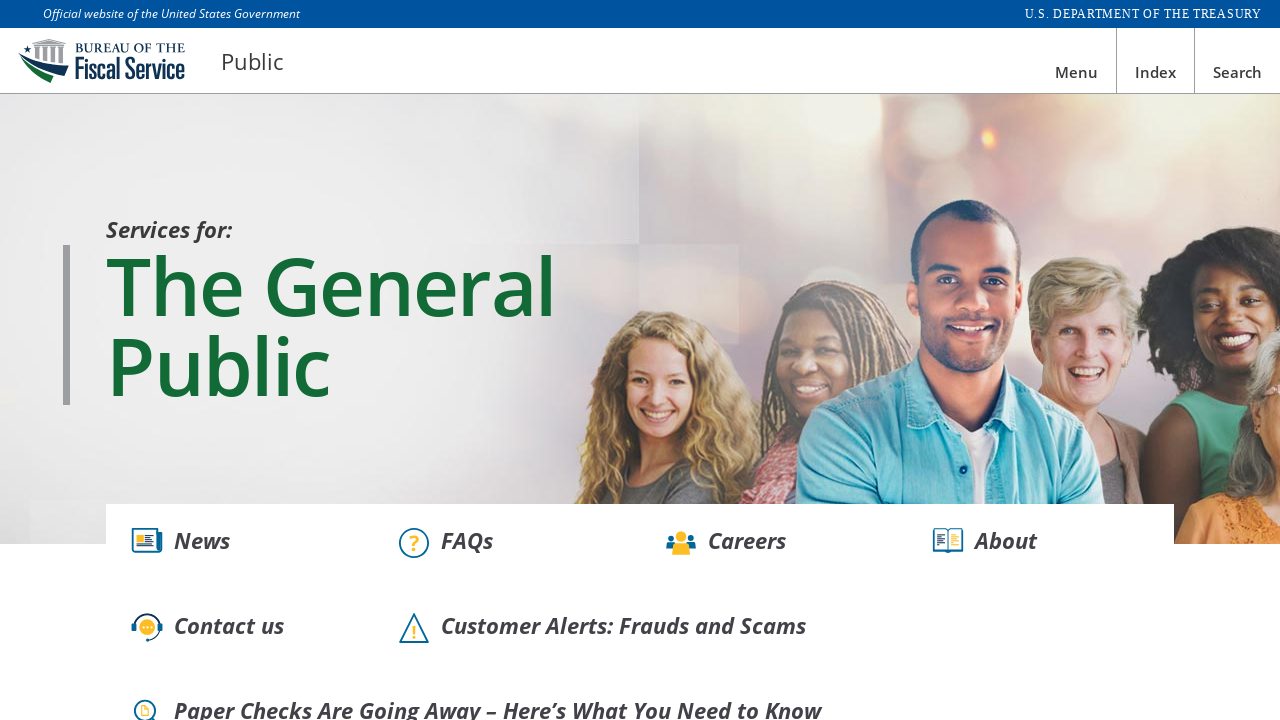

Verified navigation to General Public section at https://www.fiscal.treasury.gov/public/
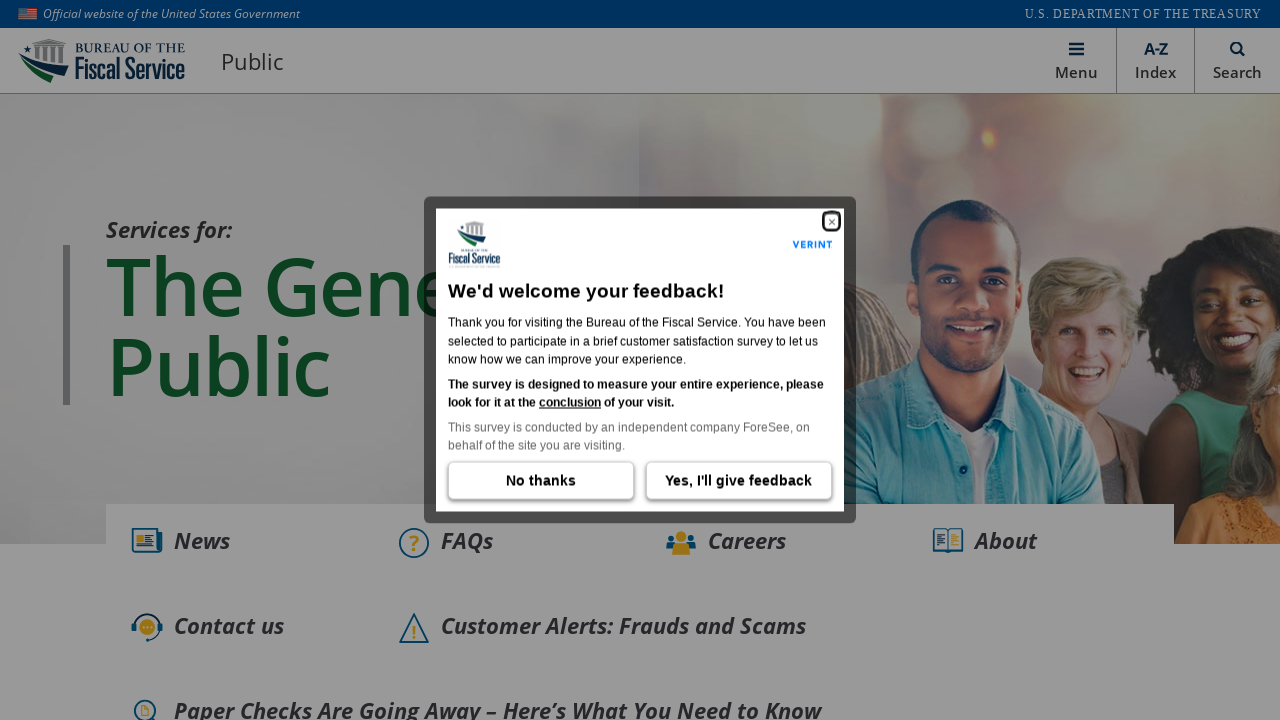

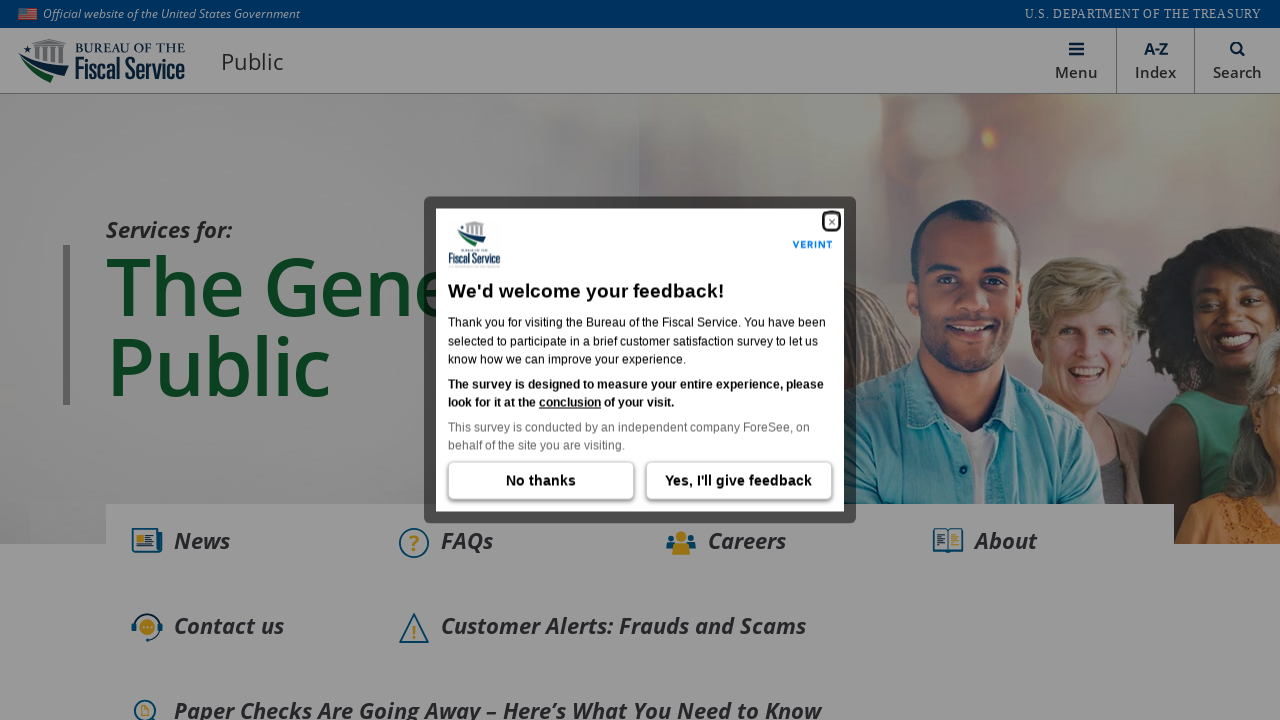